Tests a loading images page by waiting for the image container to be present and then retrieving the source attribute of an award image element

Starting URL: https://bonigarcia.dev/selenium-webdriver-java/loading-images.html

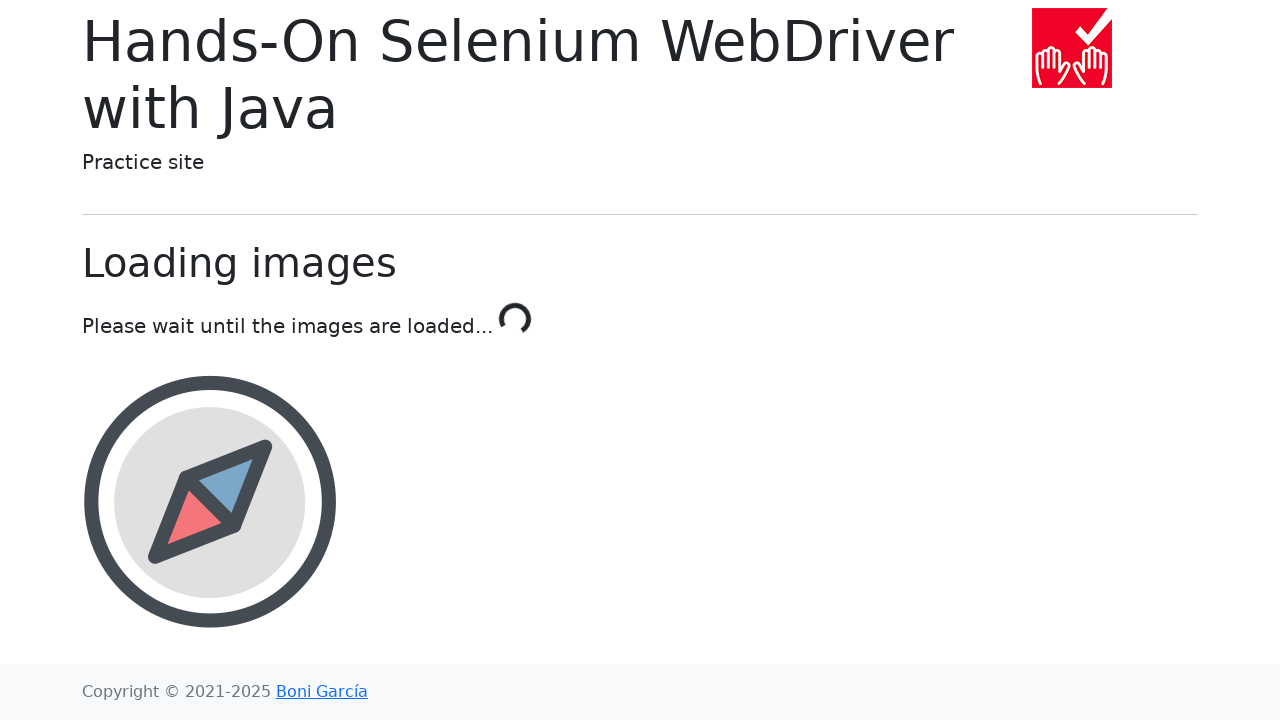

Waited for image container to be present
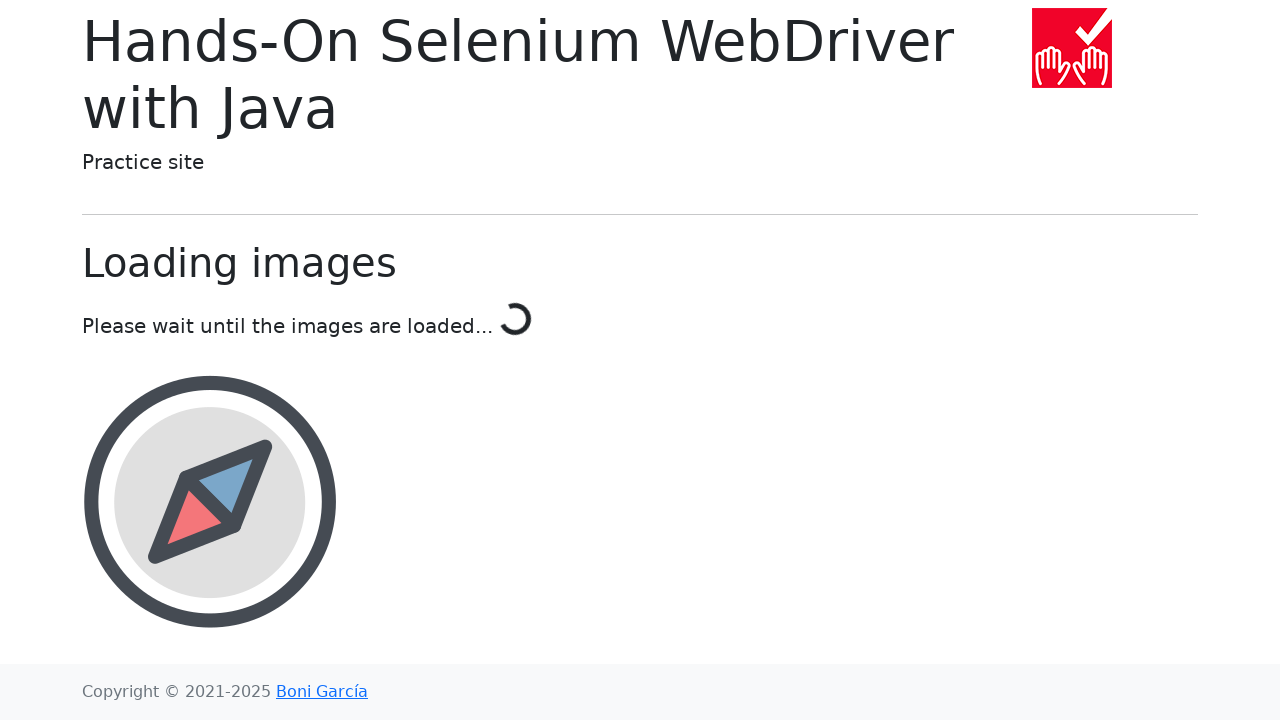

Waited for award image to load
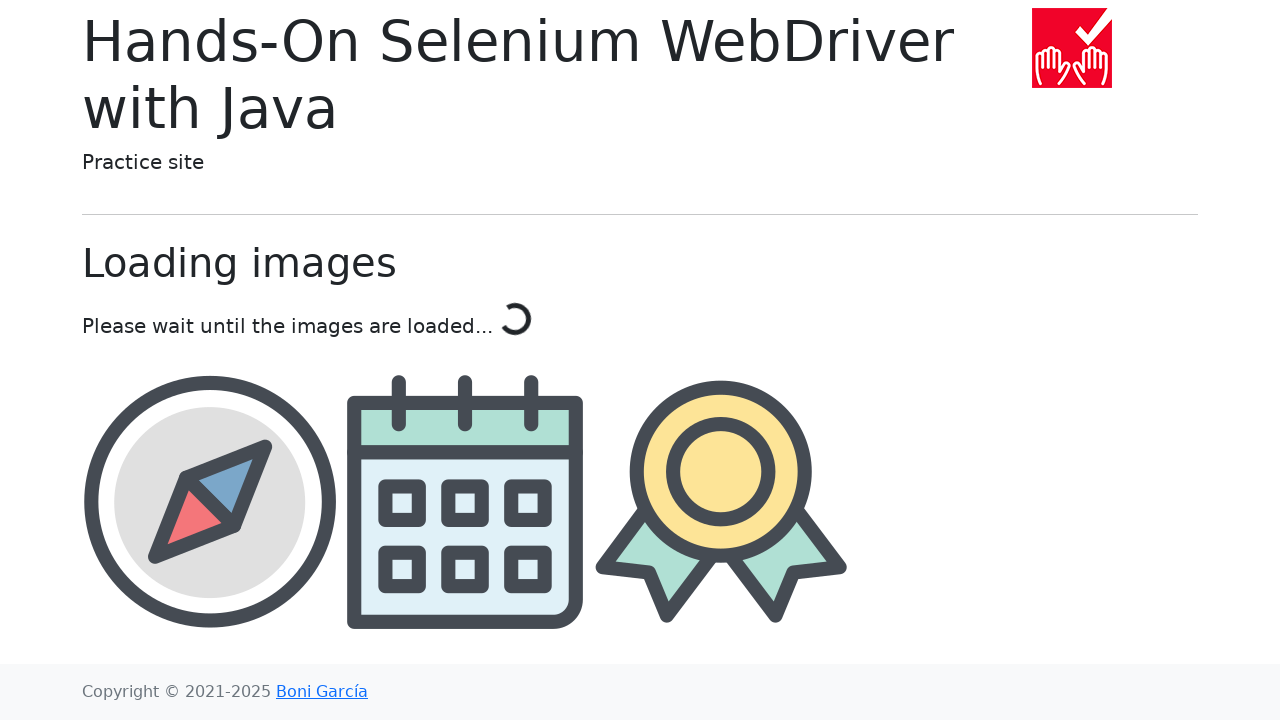

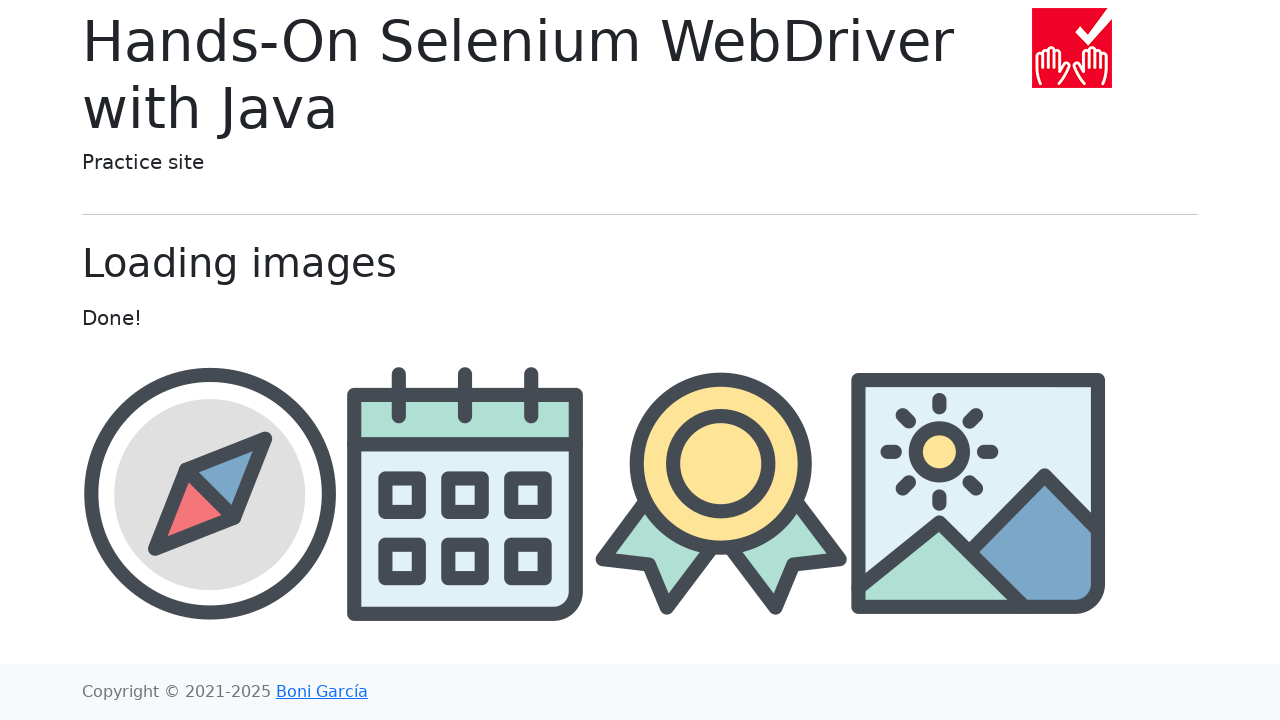